Tests the complete order flow on demoblaze.com by selecting a product, adding it to cart, and completing the checkout form with customer and payment details to verify successful purchase.

Starting URL: https://www.demoblaze.com/index.html

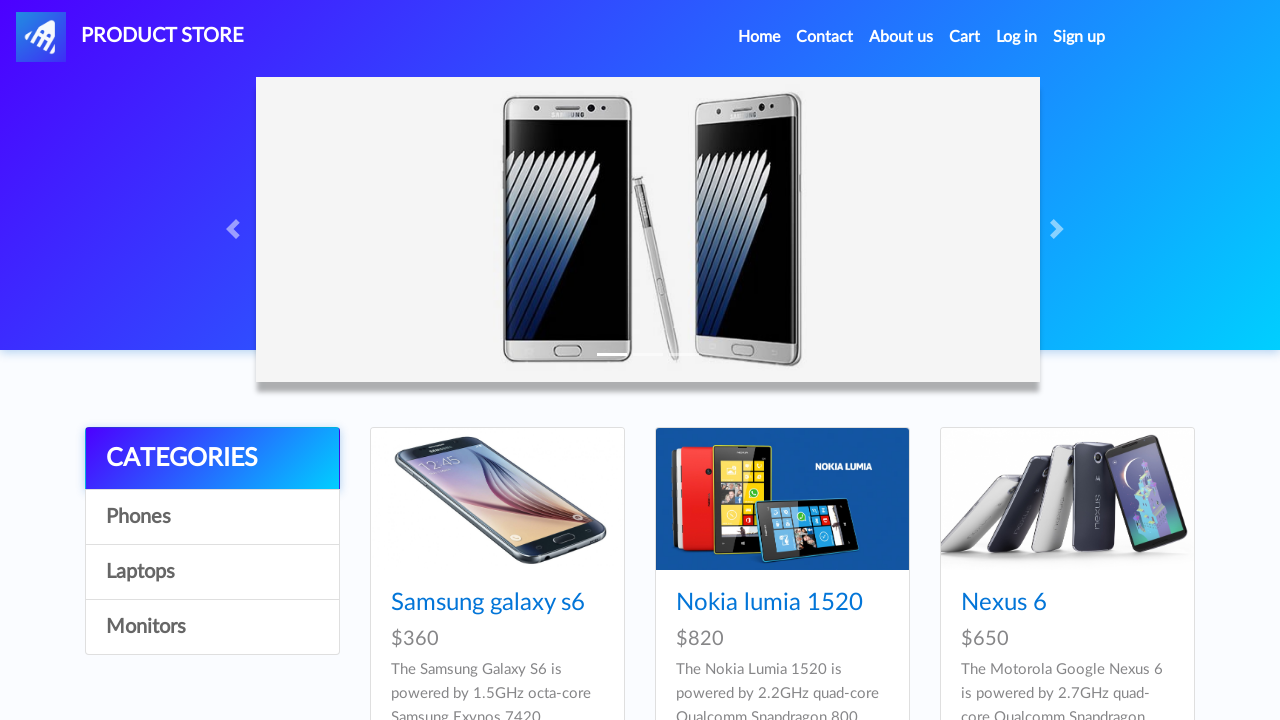

Product cards loaded on demoblaze homepage
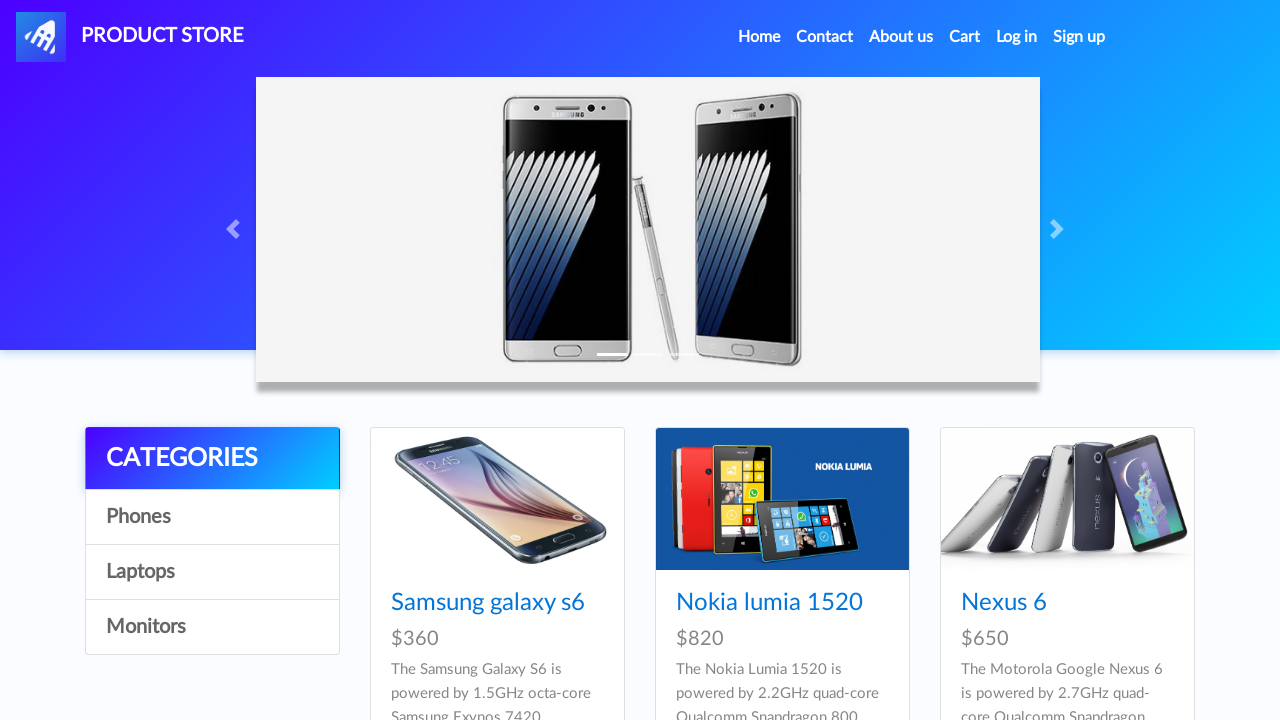

Clicked on first product to view details at (488, 603) on xpath=/html/body/div[5]/div/div[2]/div/div[1]/div/div/h4/a
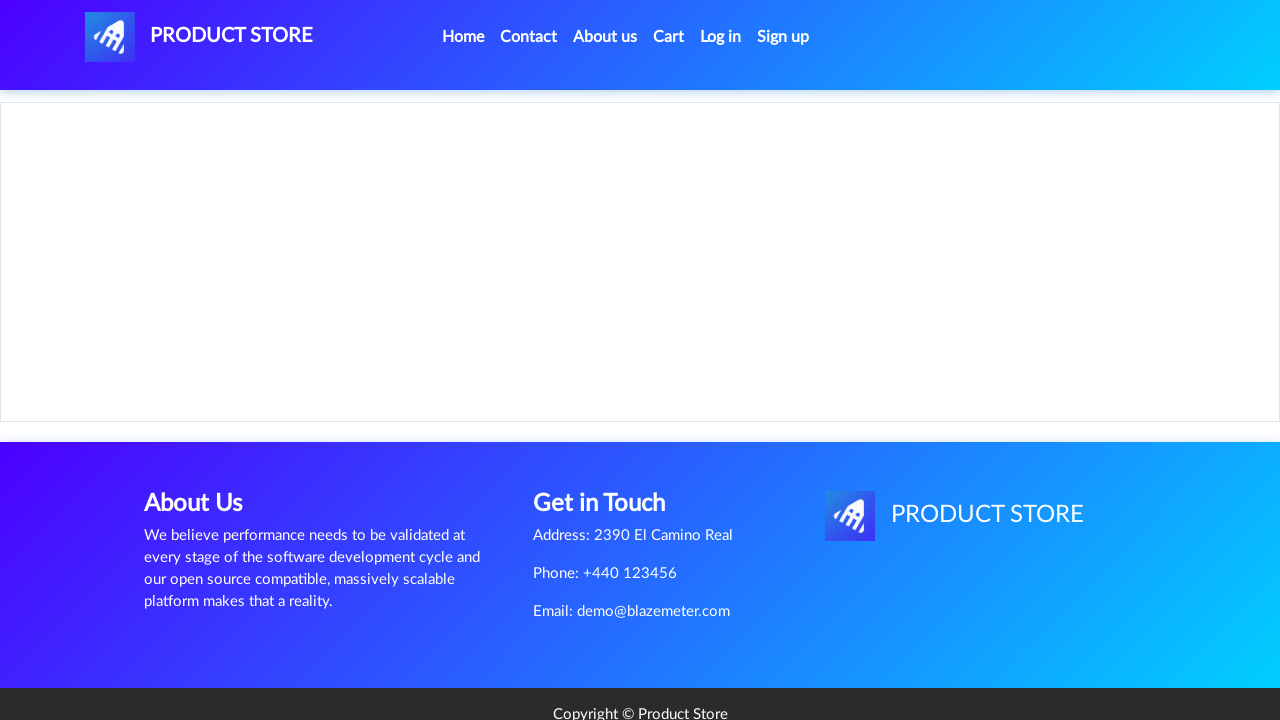

Waited for product details page to load
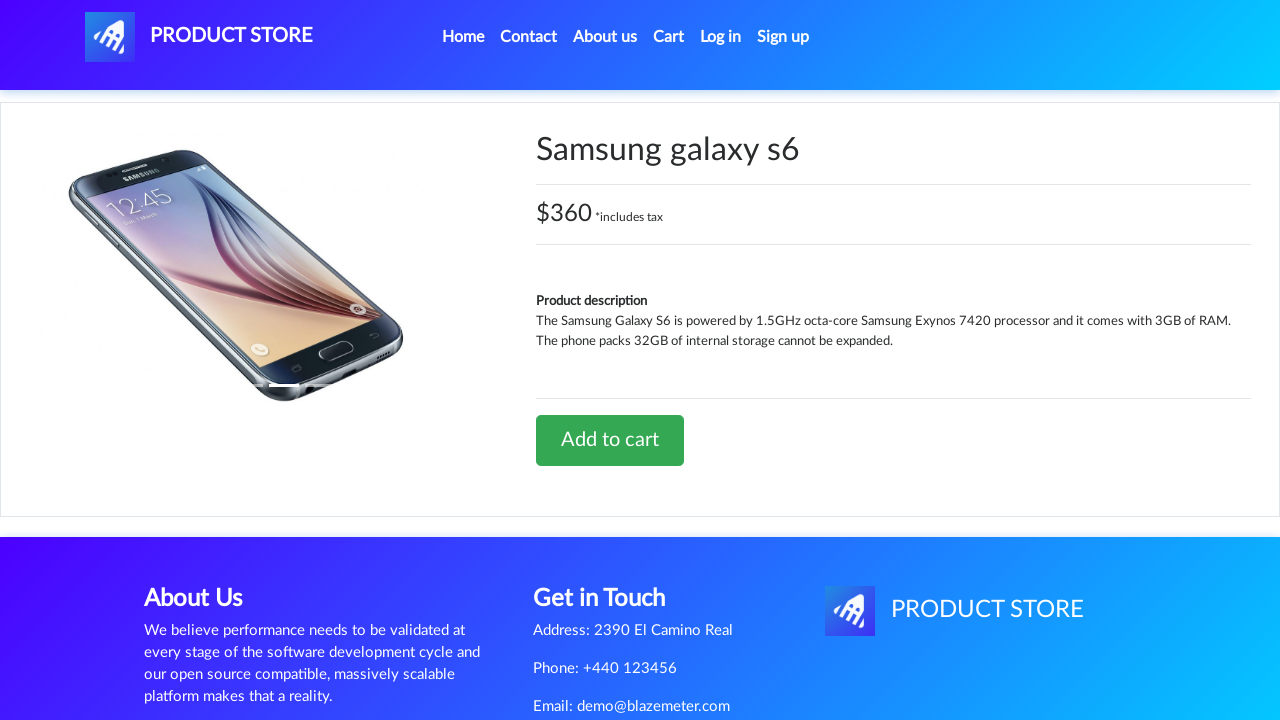

Clicked 'Add to cart' button at (610, 440) on a.btn.btn-success.btn-lg
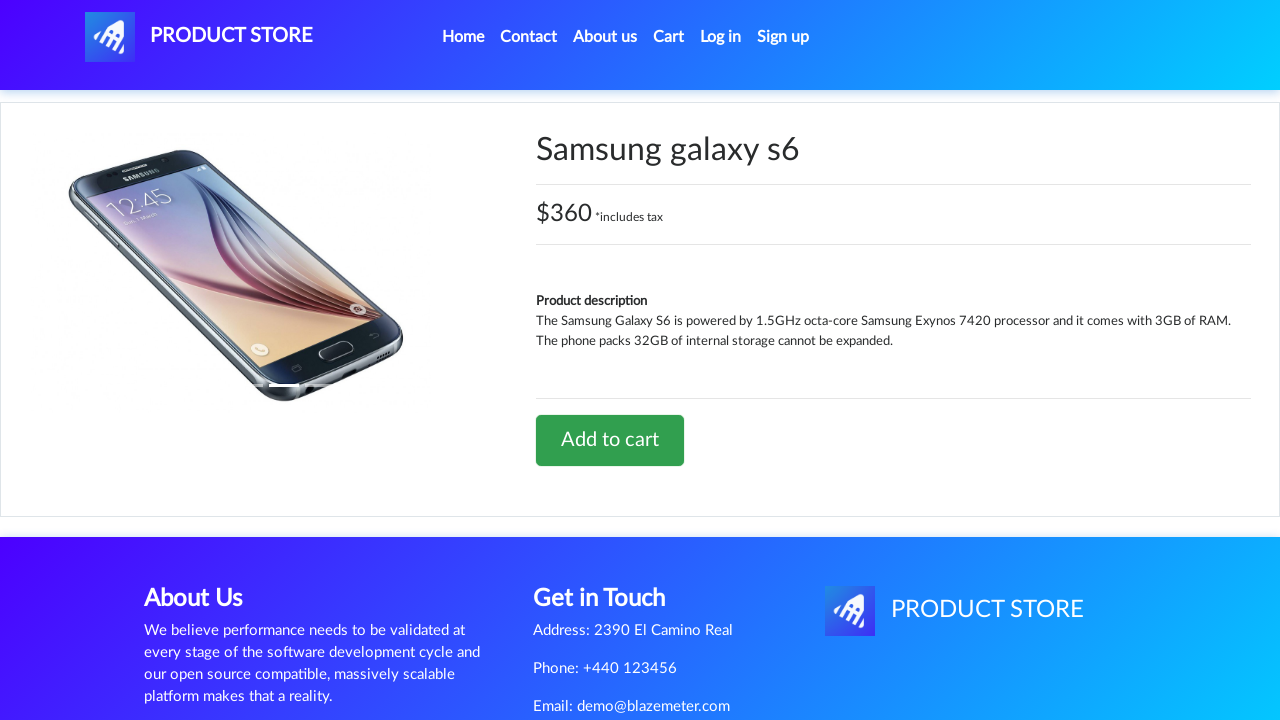

Set up dialog handler to accept alerts
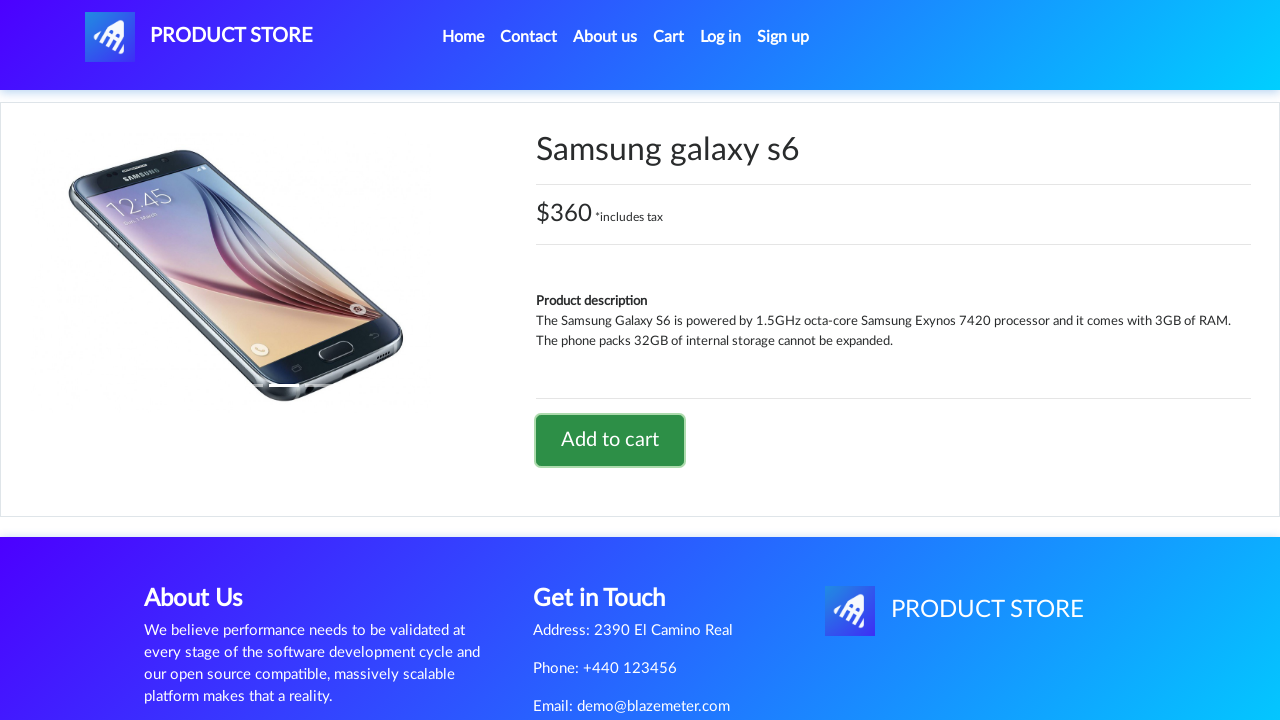

Product successfully added to cart alert handled
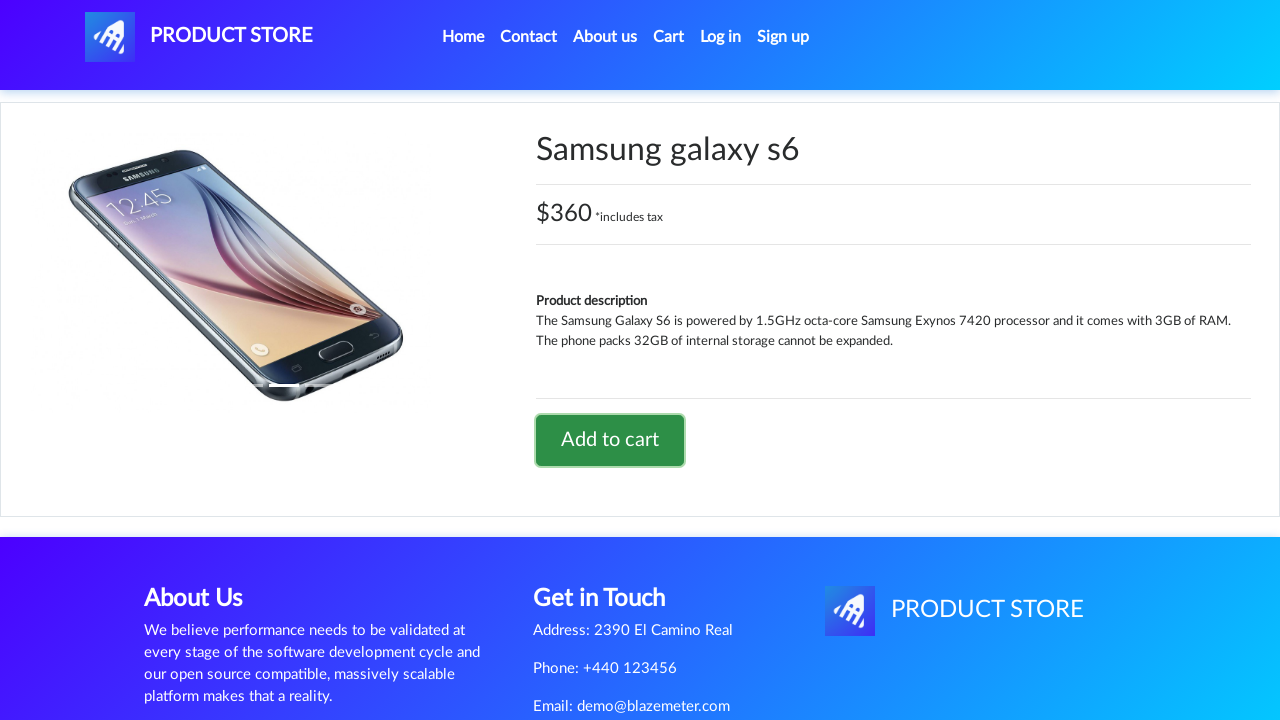

Clicked on Cart link to view shopping cart at (669, 37) on #cartur
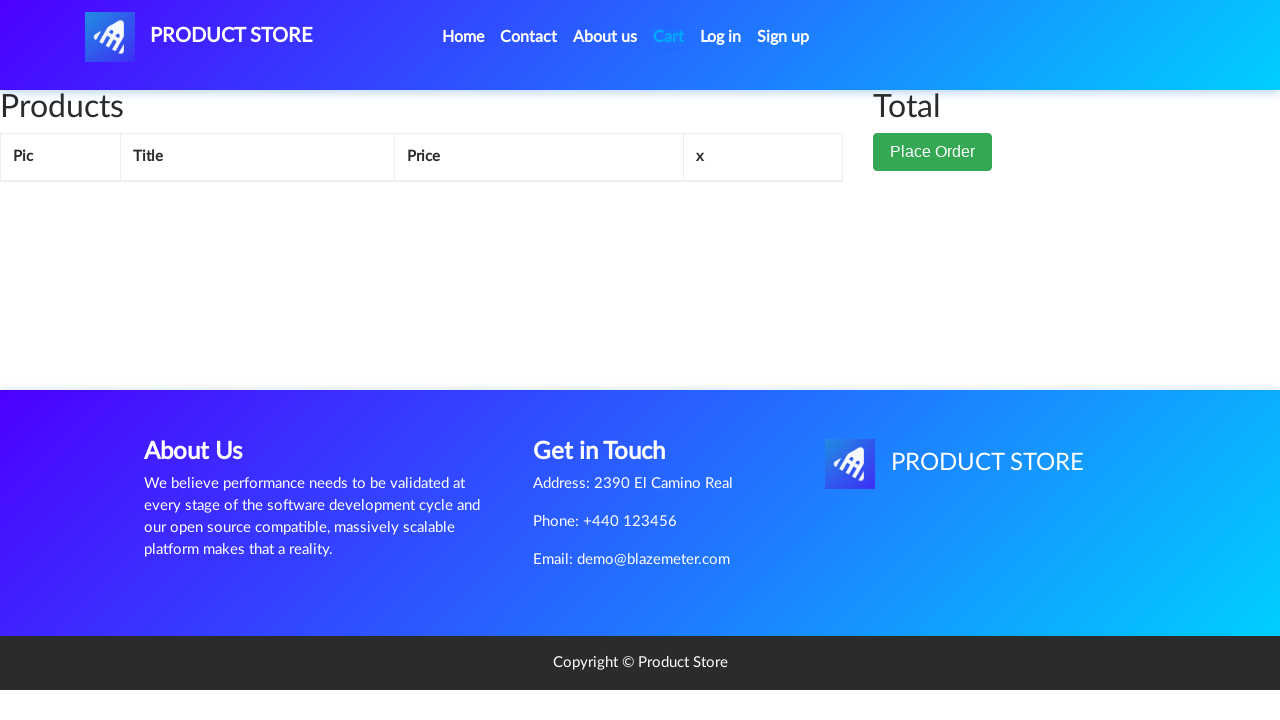

Waited for cart page to fully load
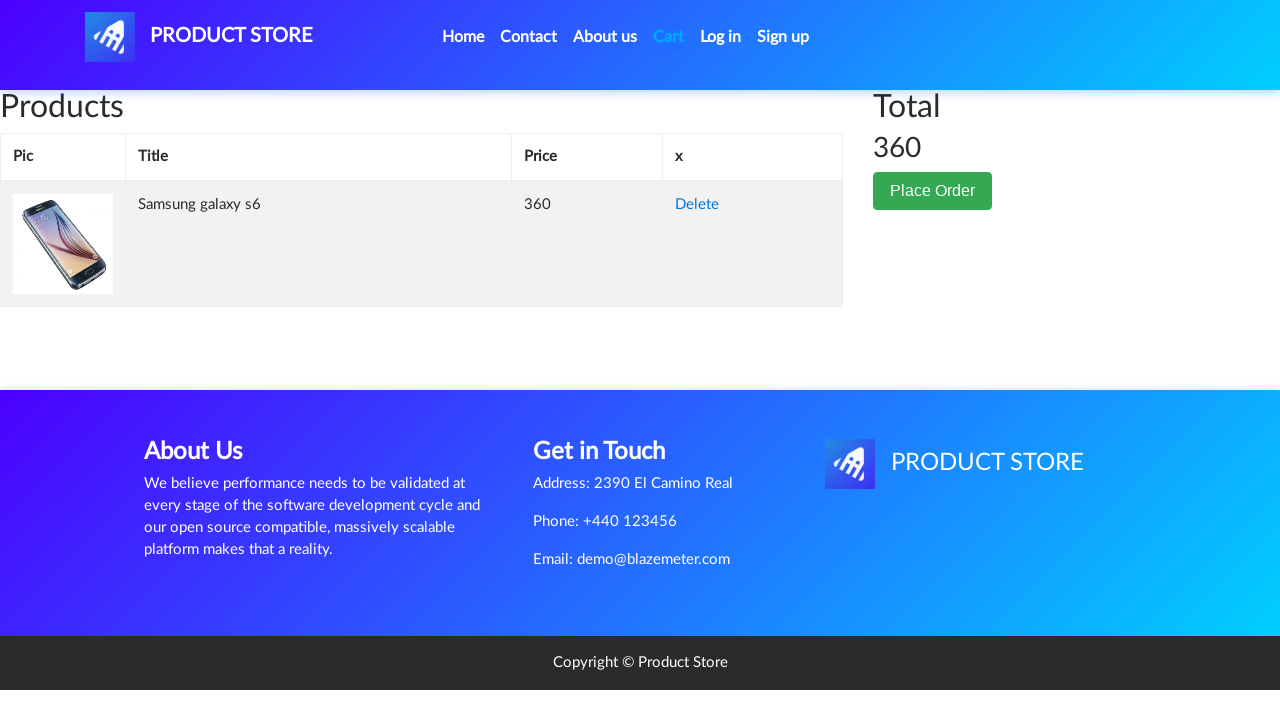

Clicked 'Place Order' button at (933, 191) on button.btn.btn-success
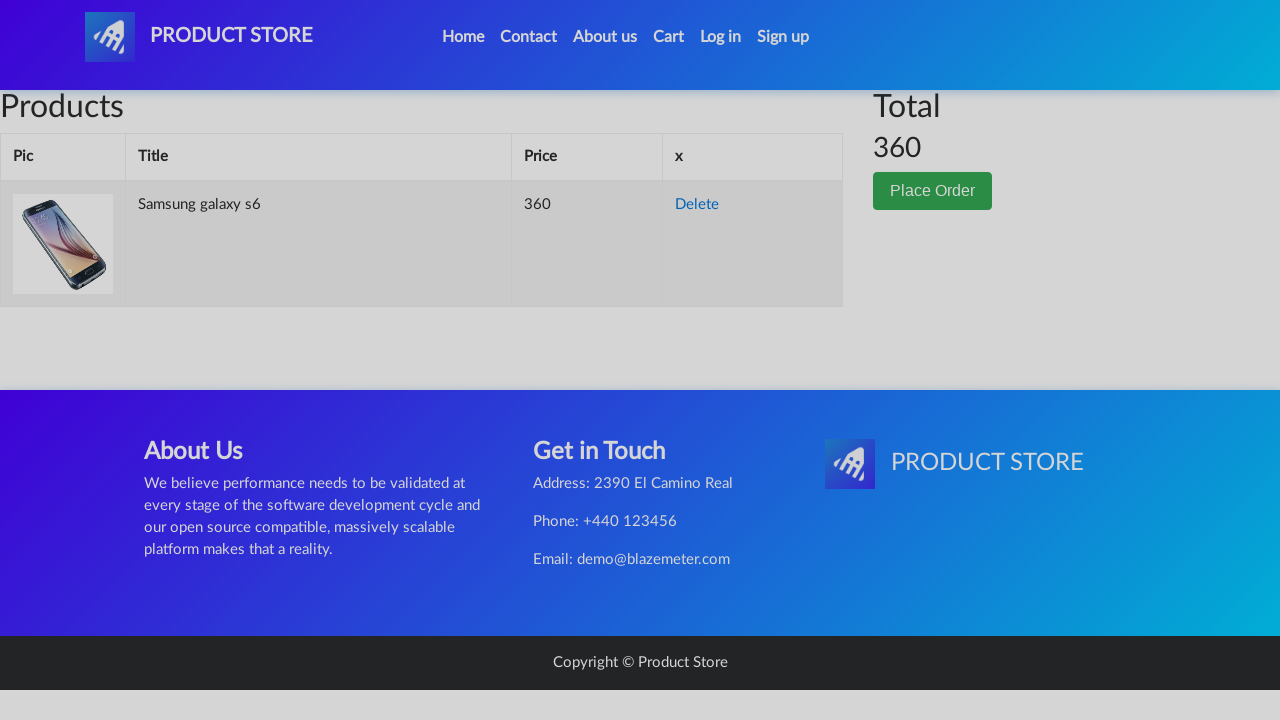

Order form modal appeared and loaded
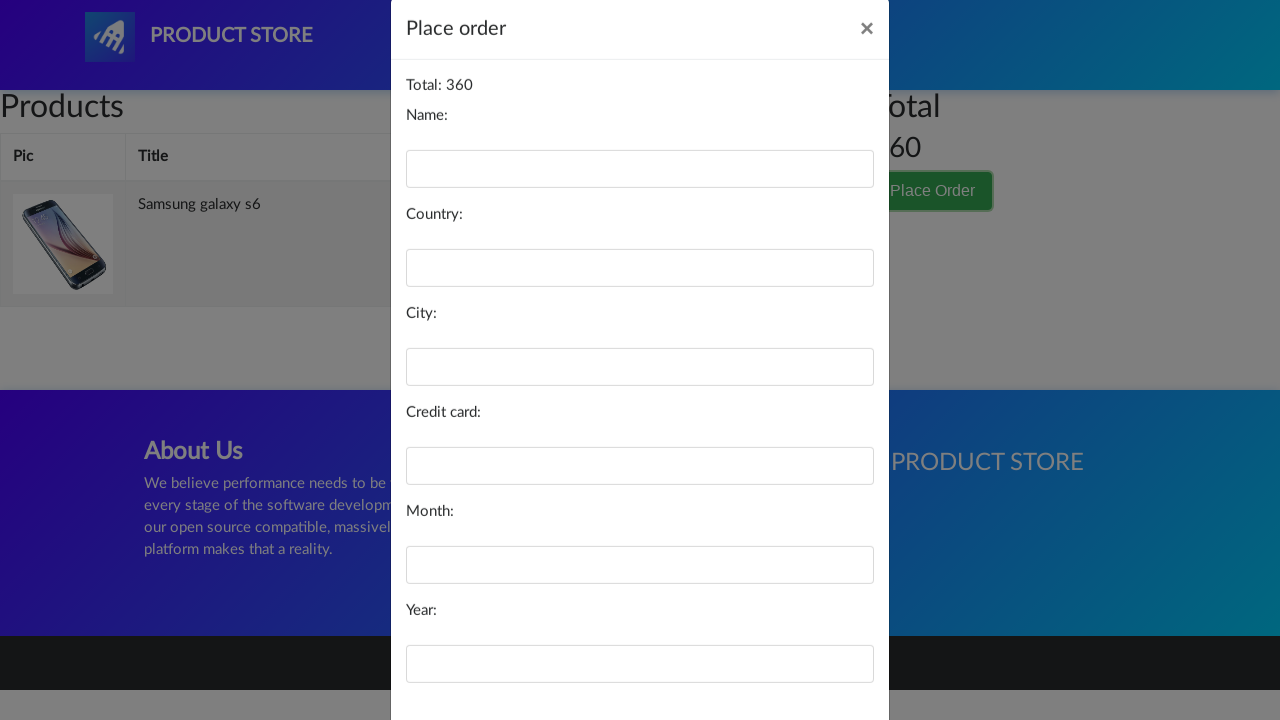

Filled customer name field with 'Reva' on #name
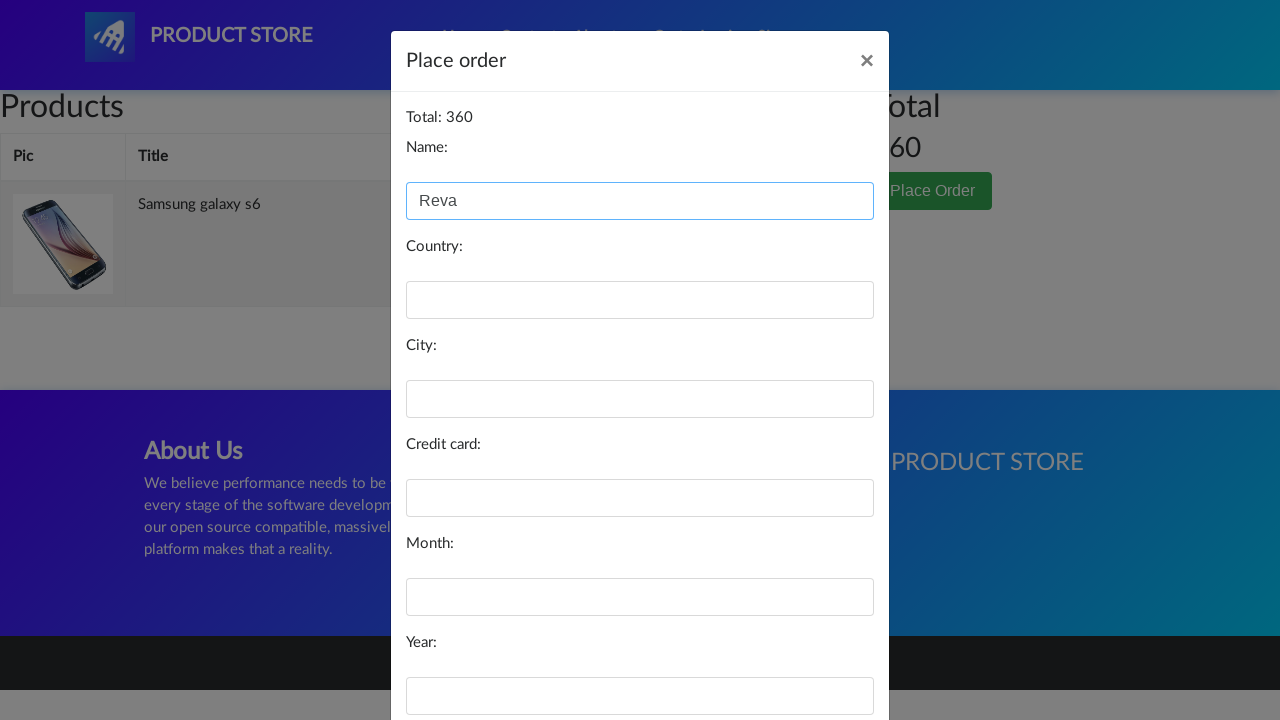

Filled country field with 'indonesia62' on #country
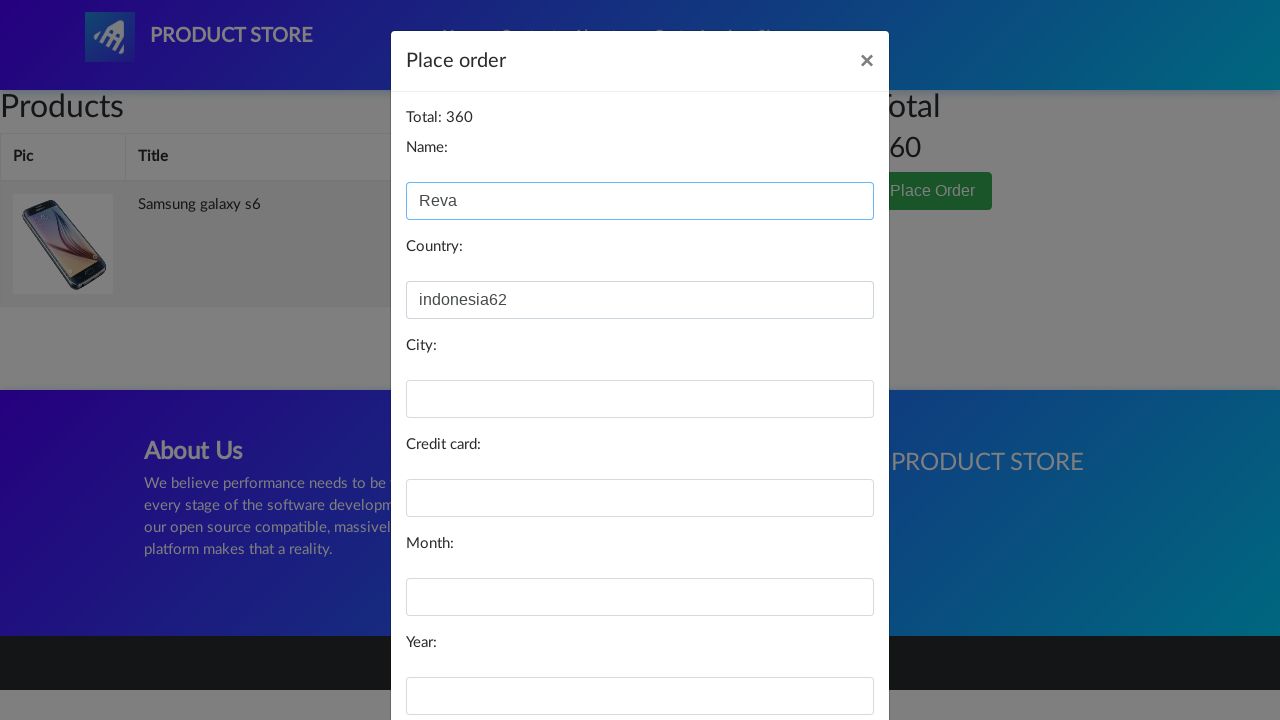

Filled city field with 'Banyumas' on #city
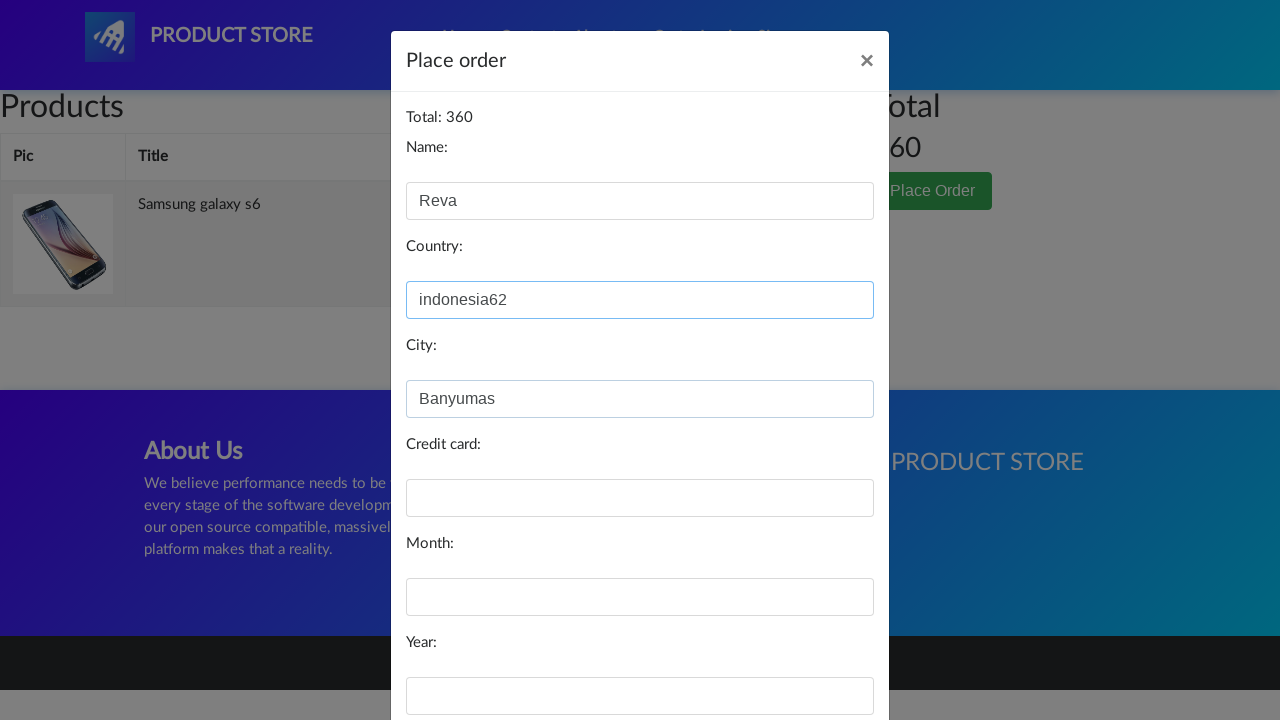

Filled credit card field with '12345678910' on #card
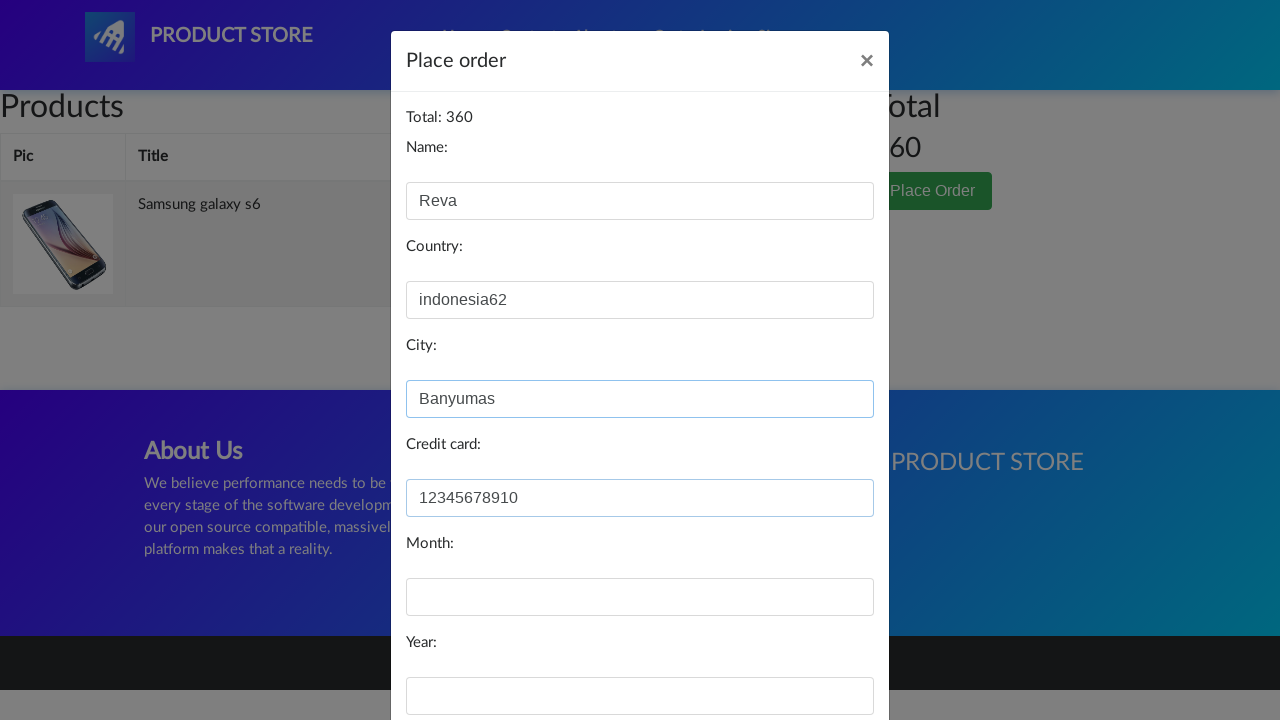

Filled month field with '07' on #month
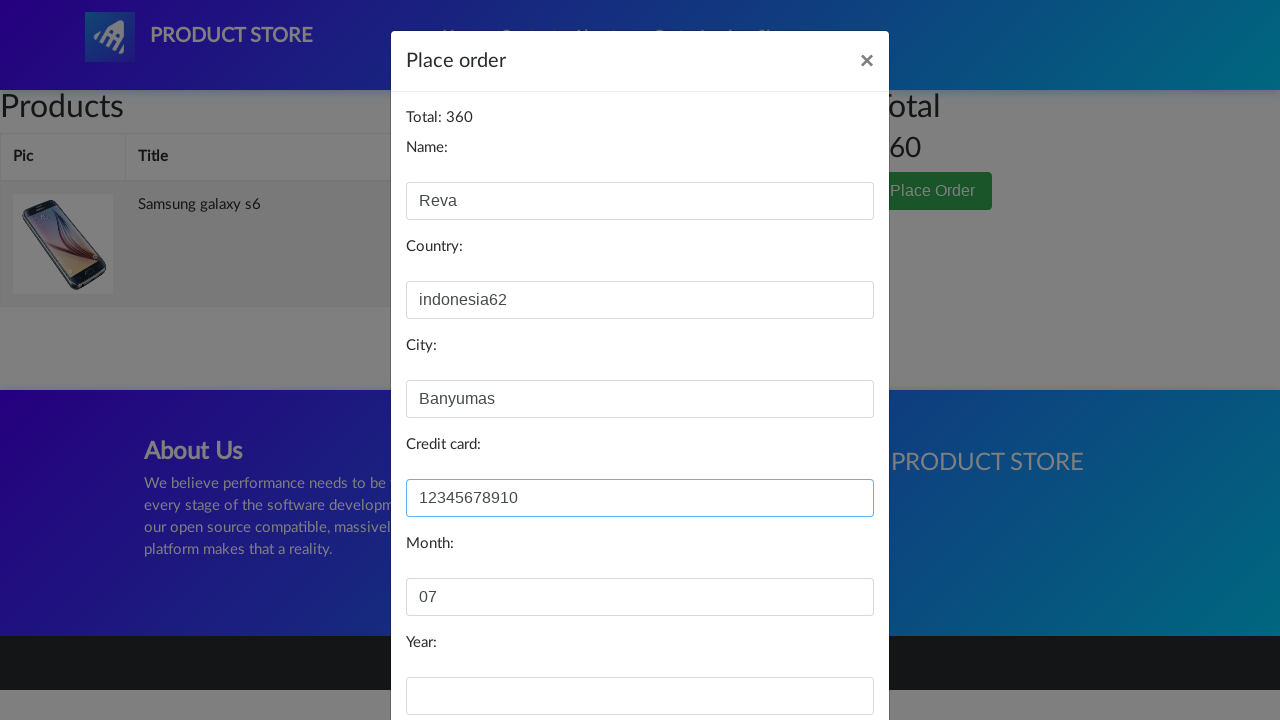

Filled year field with '2023' on #year
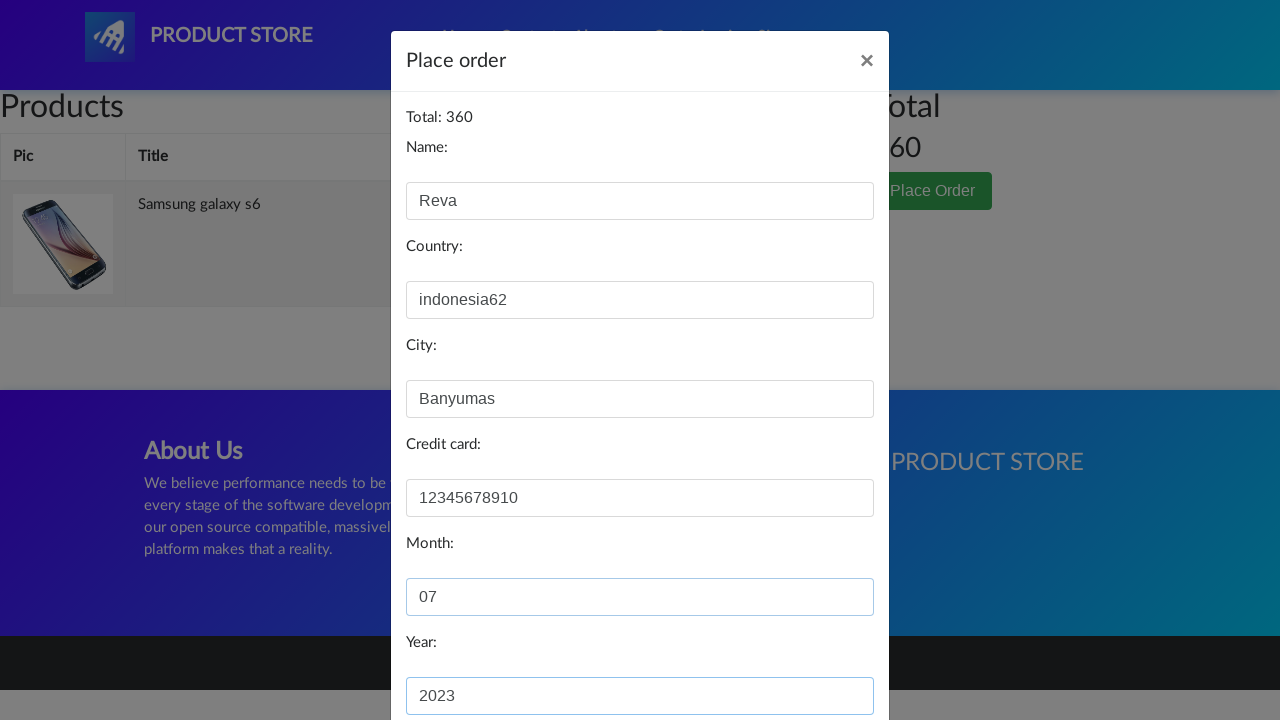

Clicked Purchase button to complete order at (823, 655) on button[onclick='purchaseOrder()']
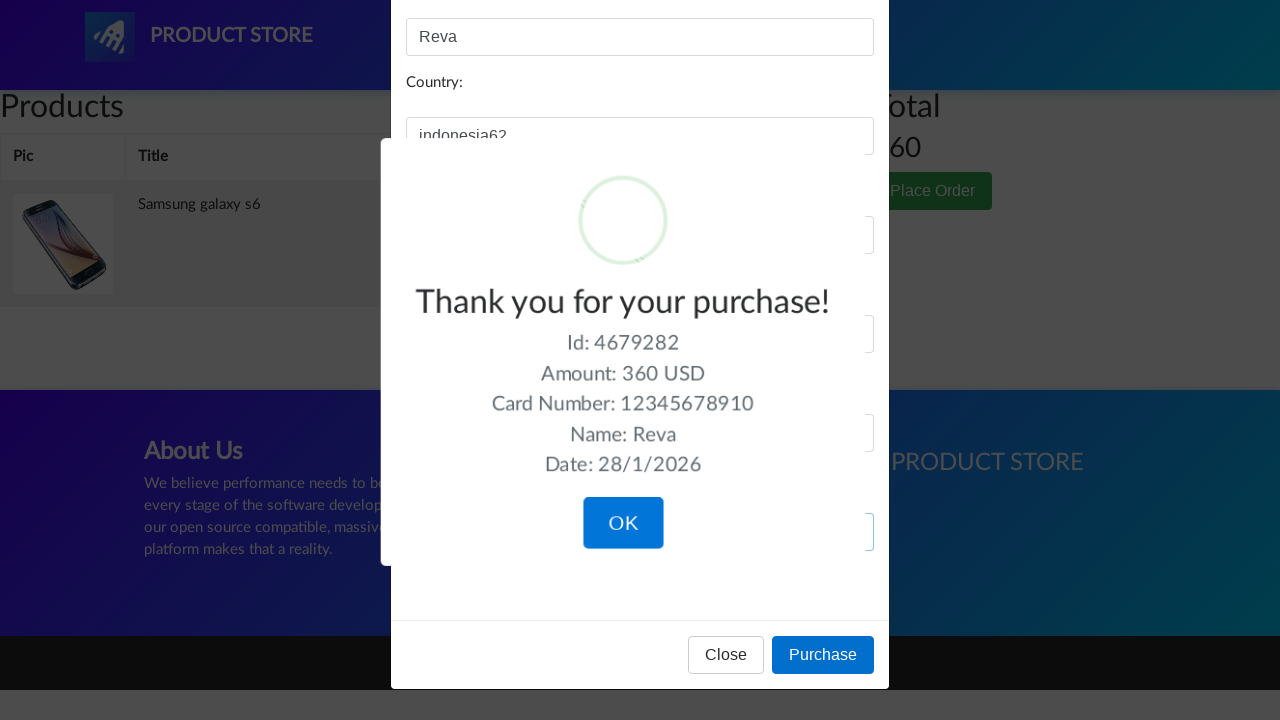

Order completed successfully - thank you message confirmed
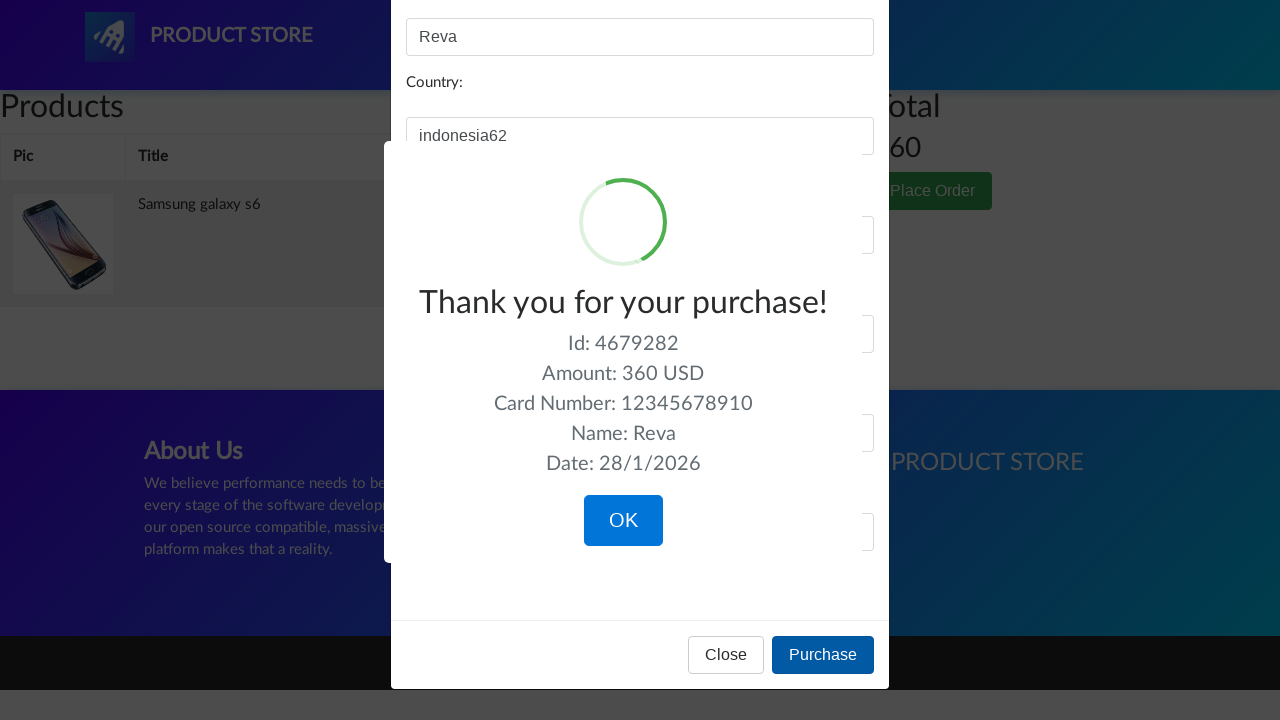

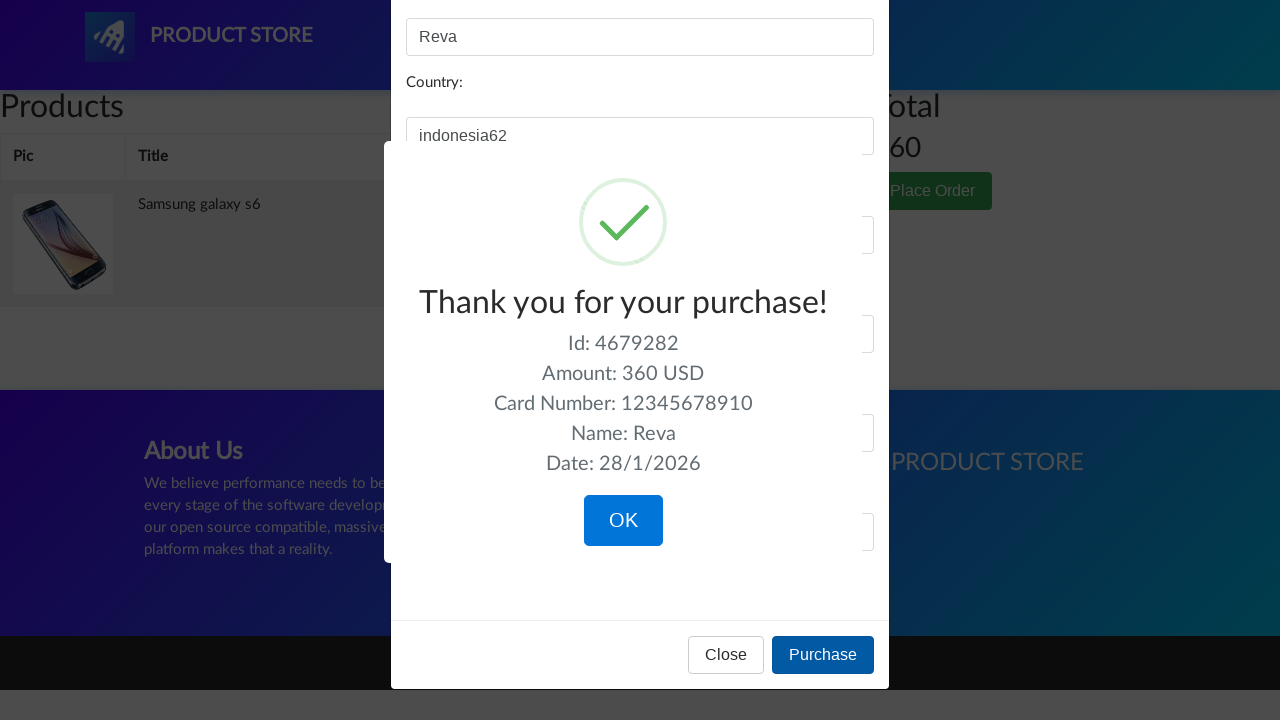